Navigates to WiseQuarter website, scrolls down to find the SDET course section, and clicks the "Explore the Course" button using JavaScript execution

Starting URL: https://www.wisequarter.com

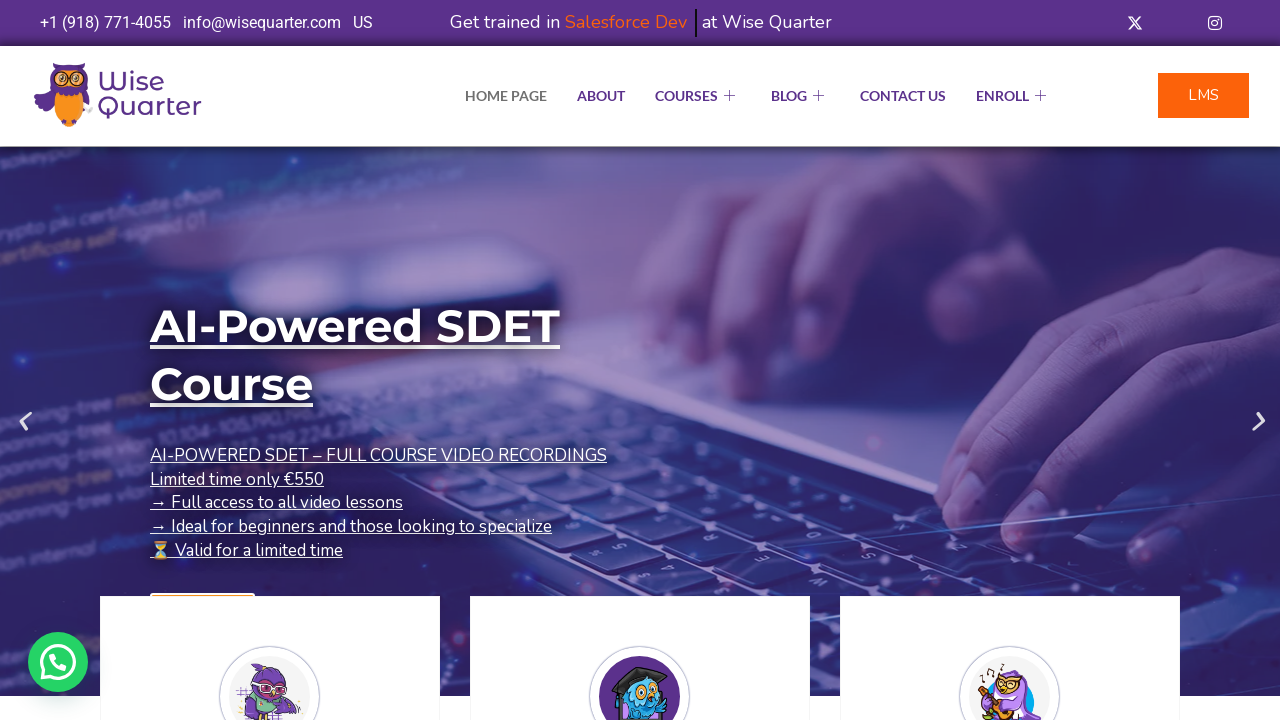

Navigated to WiseQuarter website
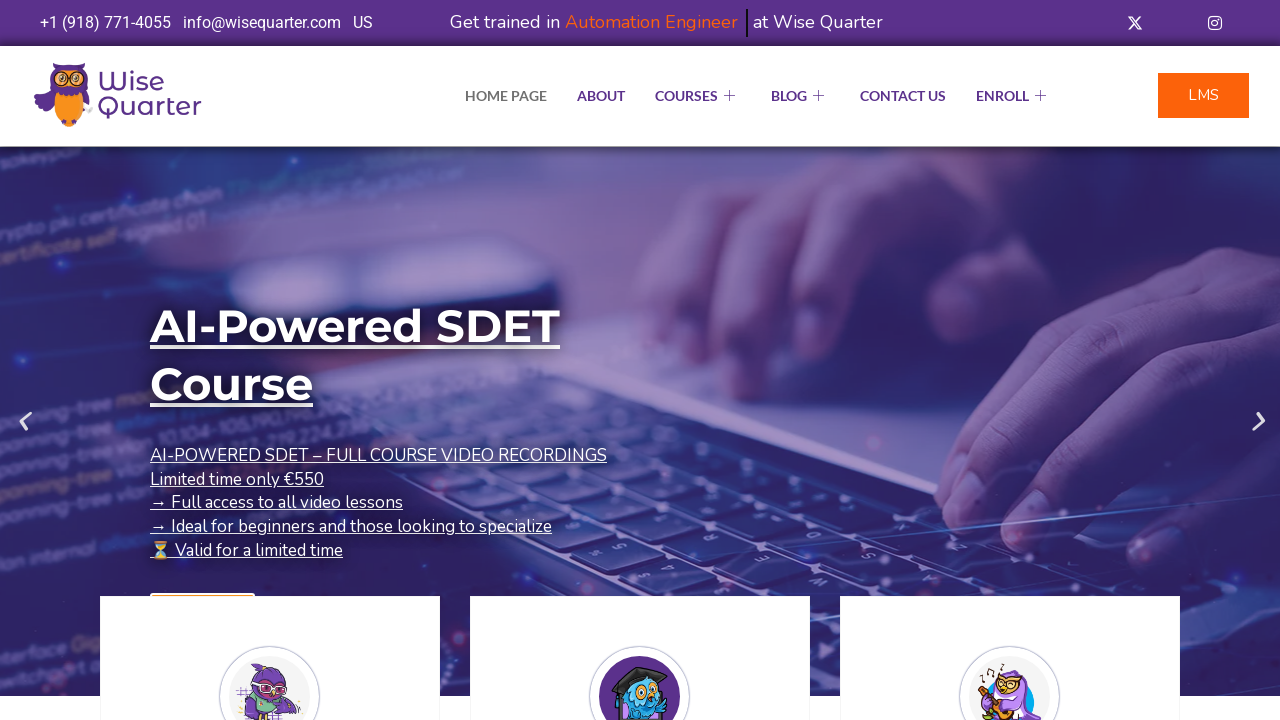

Located SDET course 'Explore the Course' button
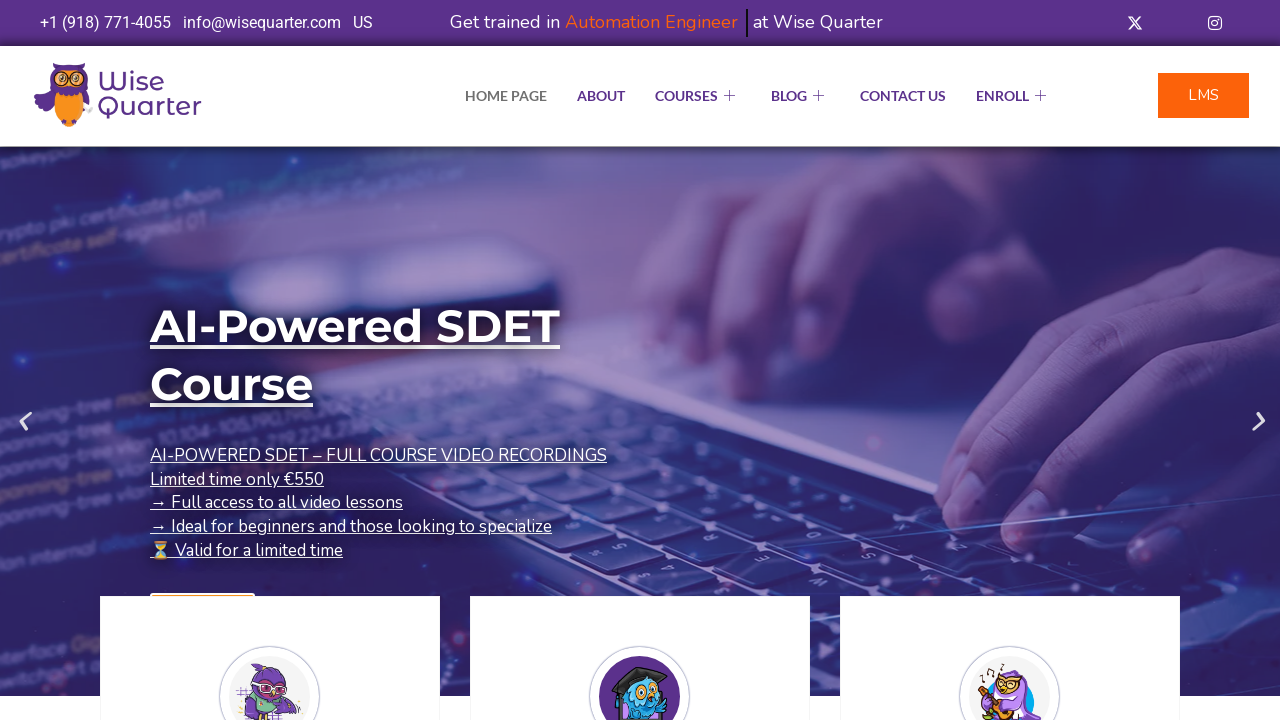

Scrolled down to SDET course section
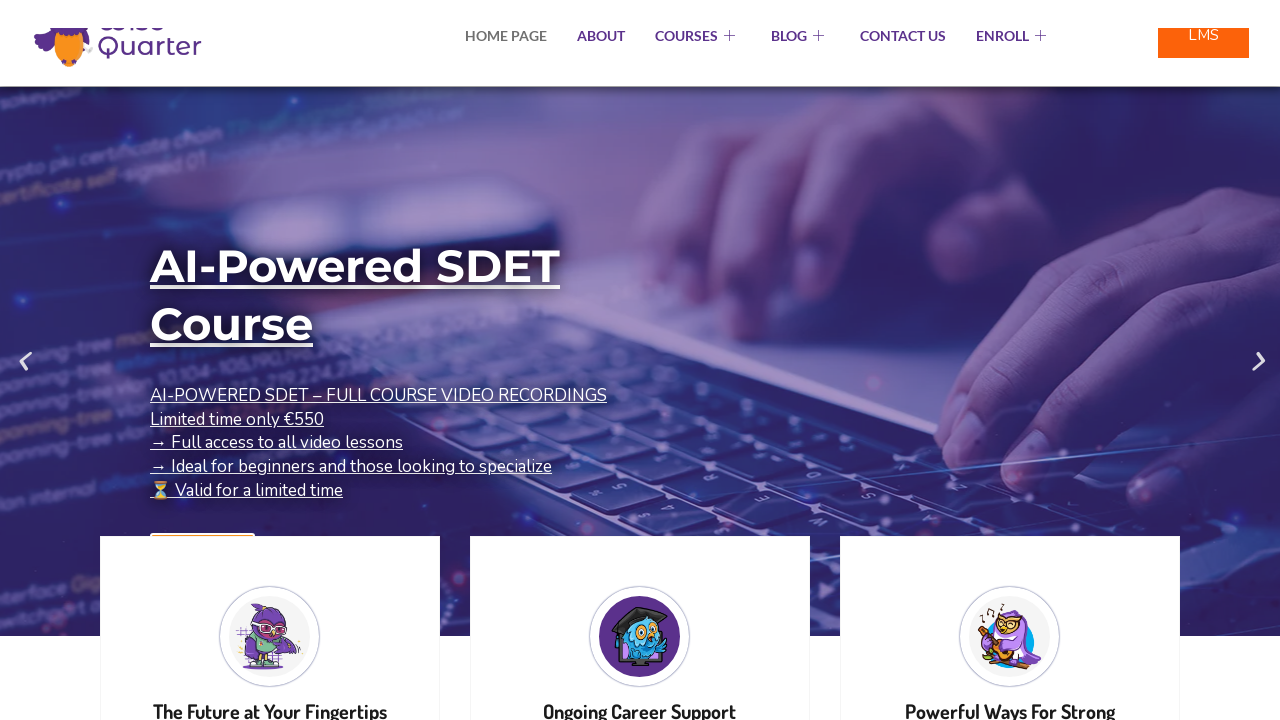

Clicked 'Explore the Course' button using JavaScript execution
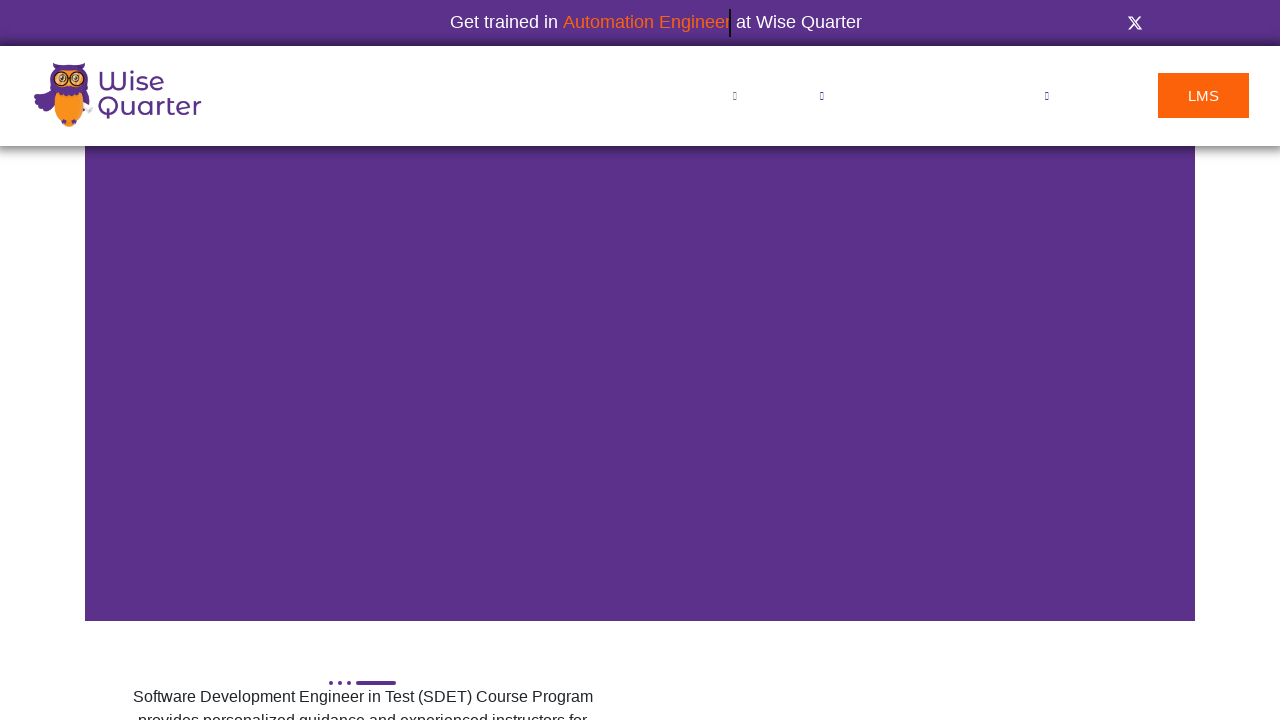

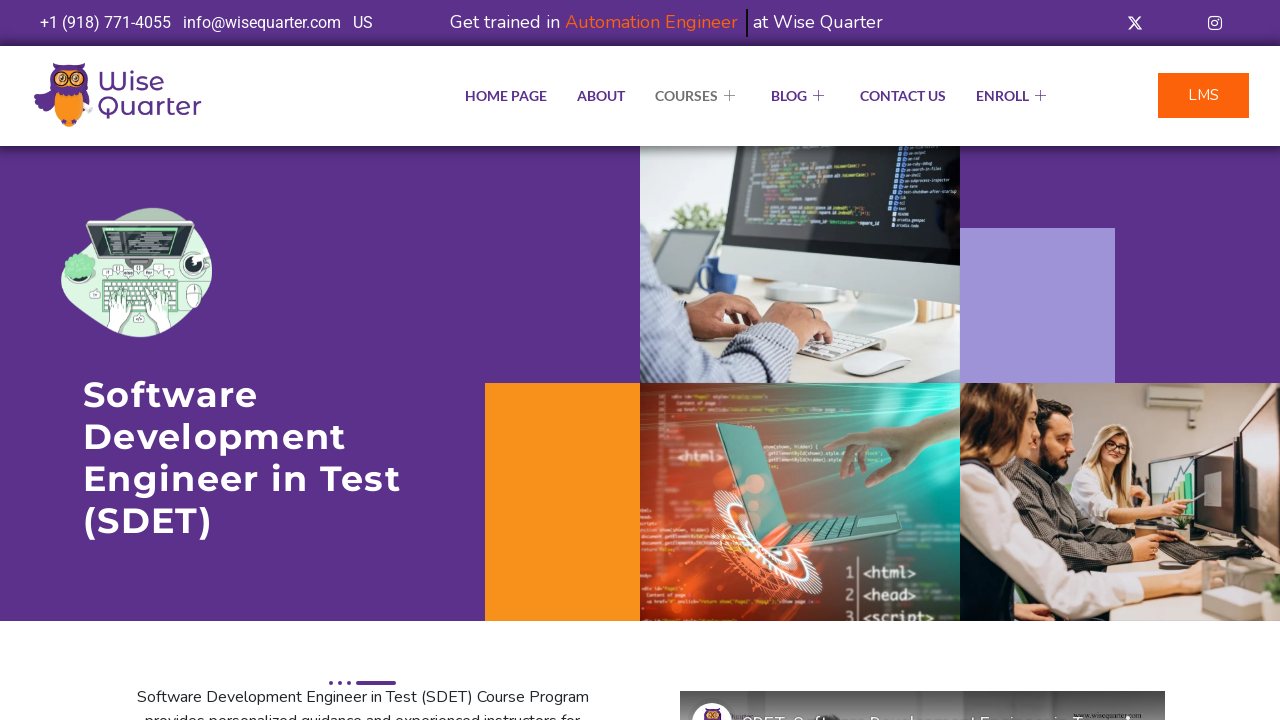